Tests the add-to-cart functionality on a demo e-commerce site by clicking the add to cart button for a product and verifying the cart pane appears with the product.

Starting URL: https://bstackdemo.com/

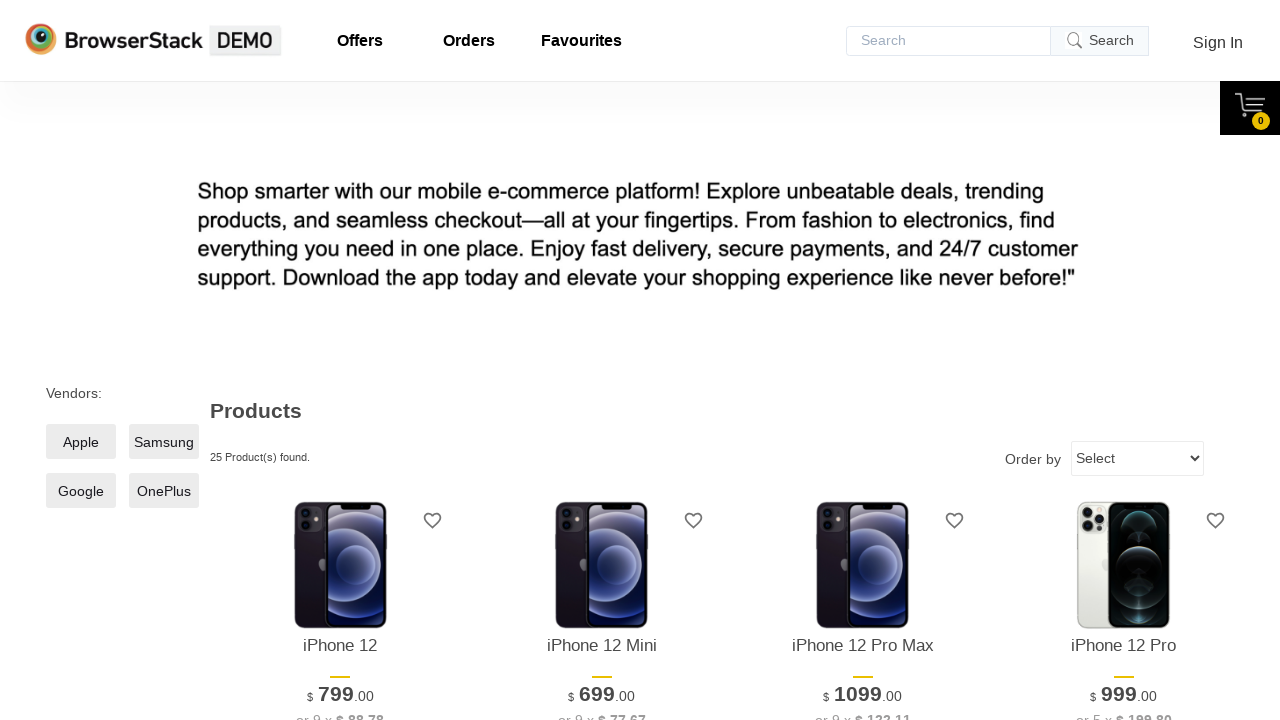

Waited for product element to be visible
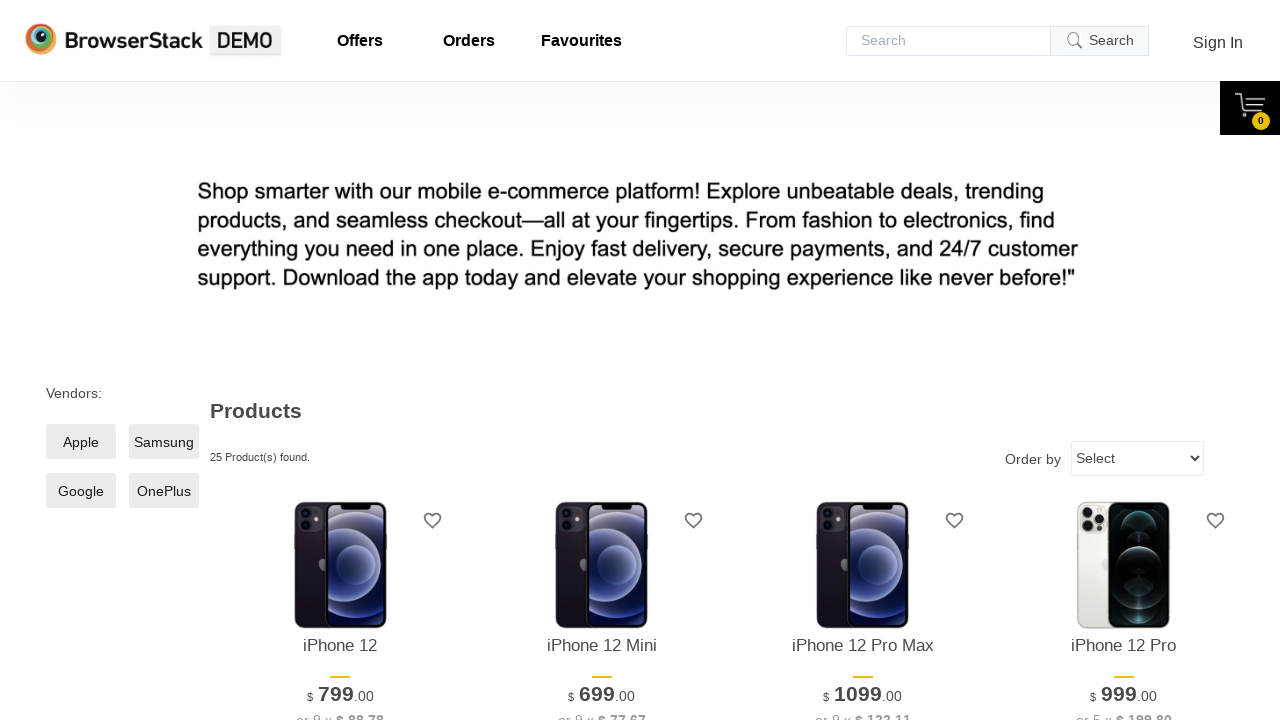

Retrieved product name from page: iPhone 12
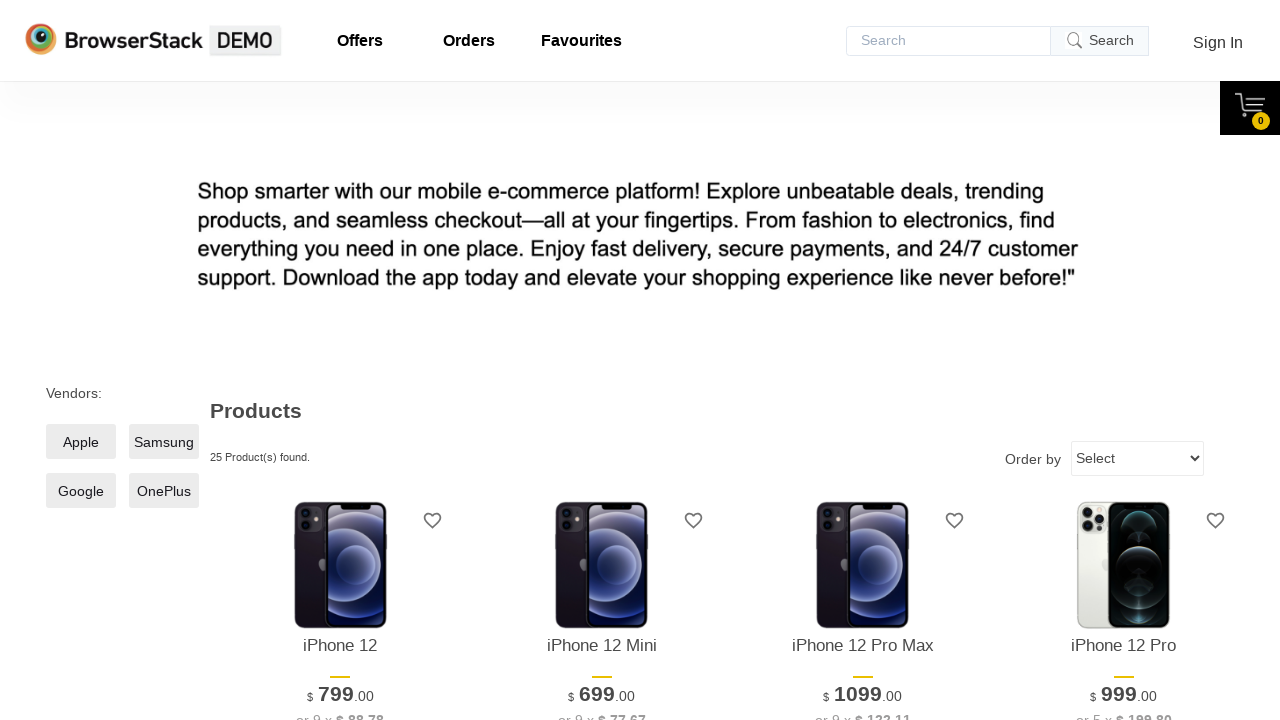

Located add to cart button for first product
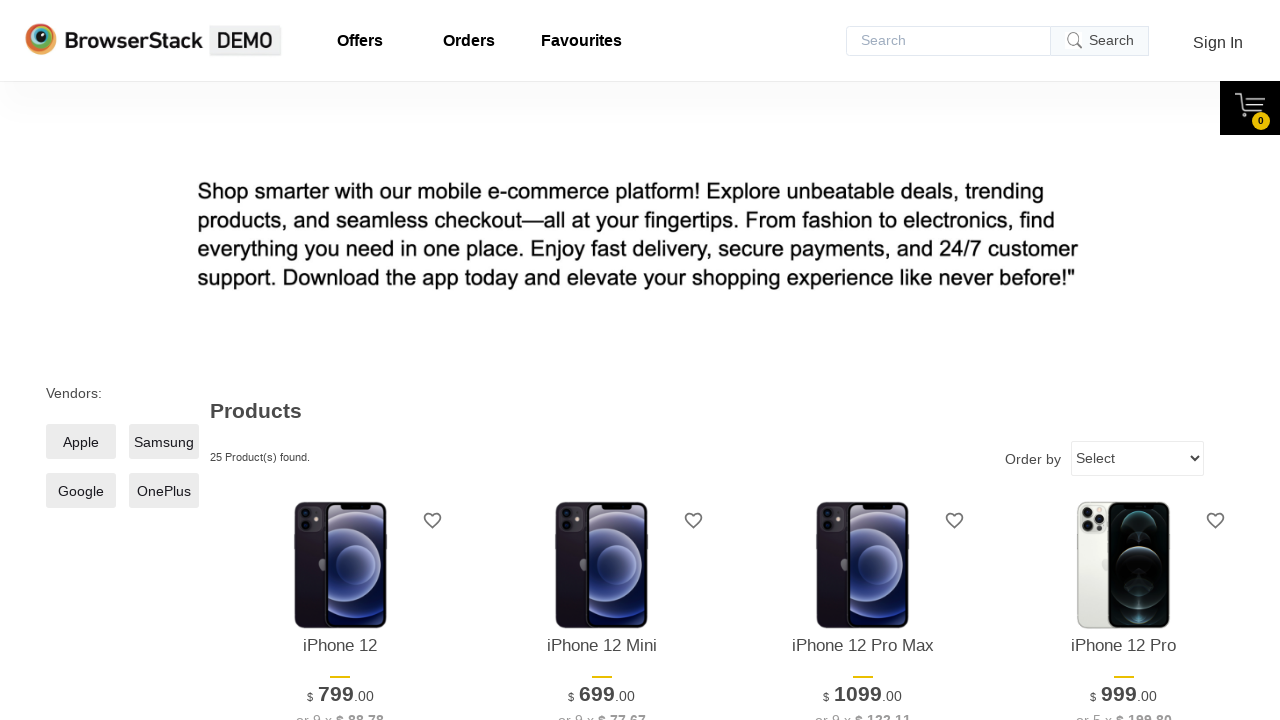

Waited for add to cart button to be visible
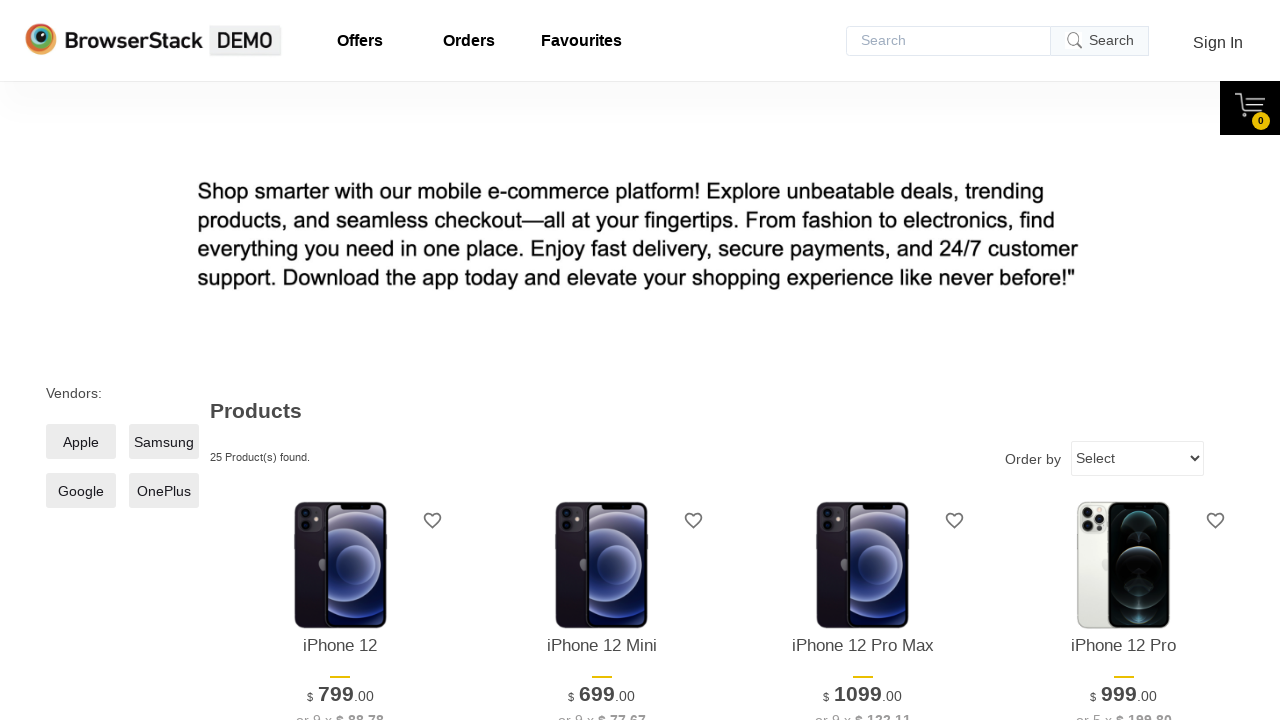

Clicked add to cart button at (340, 361) on xpath=//*[@id='1']/div[4]
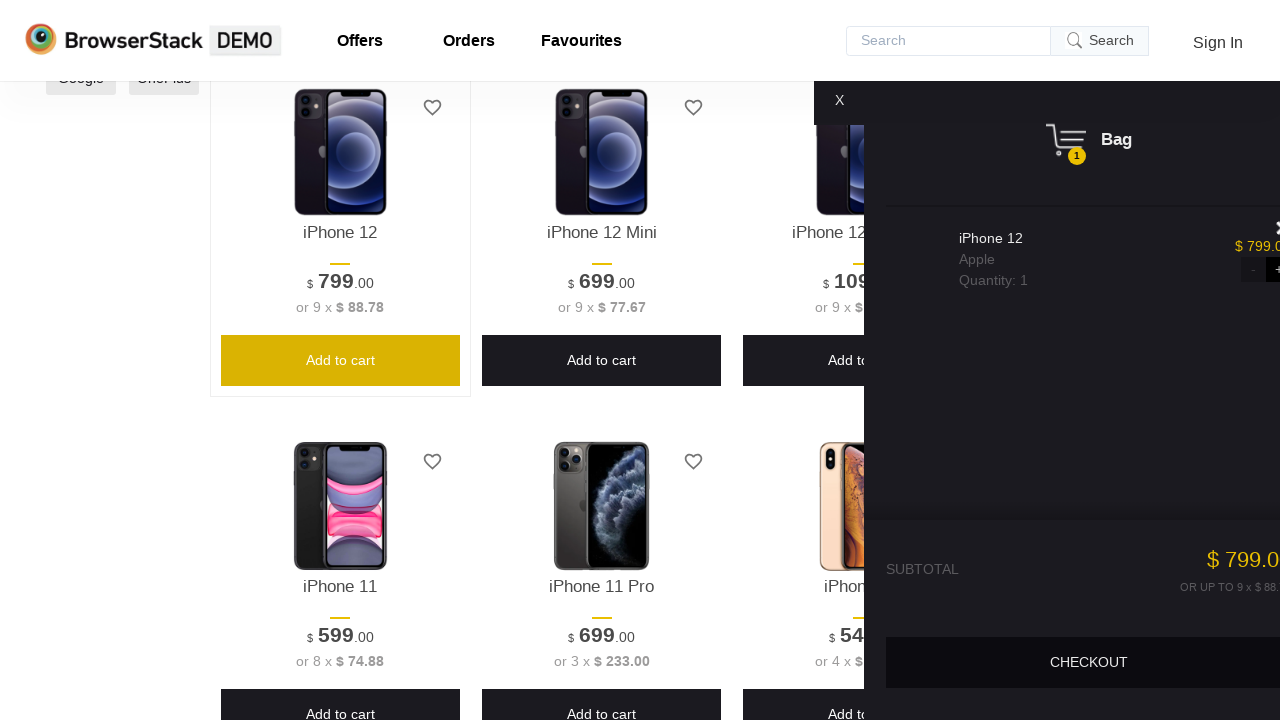

Waited for cart pane to appear
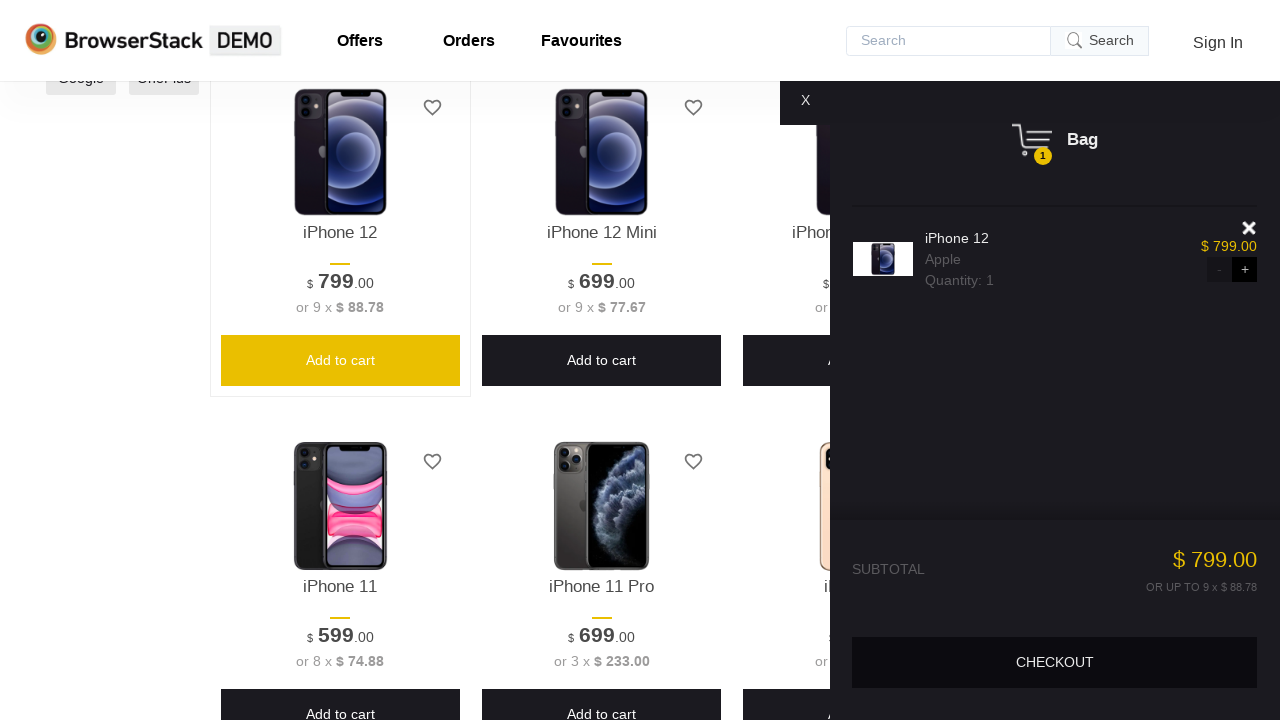

Retrieved product name from cart: iPhone 12
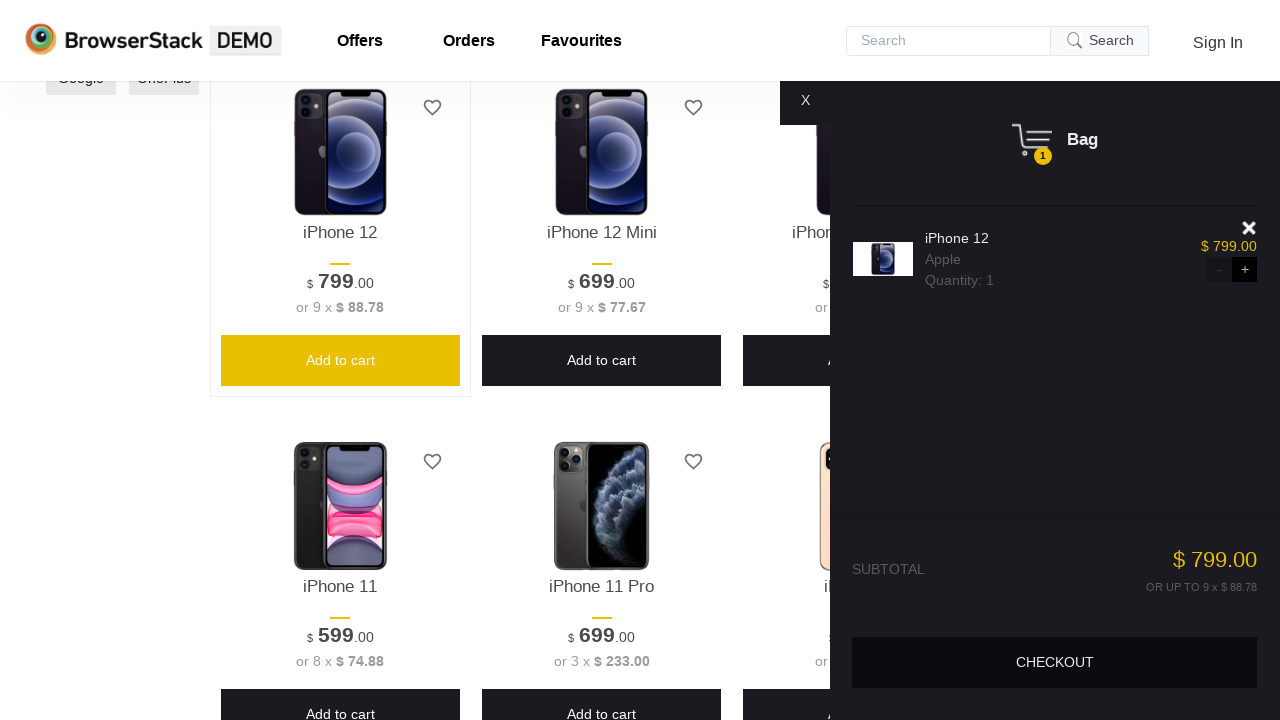

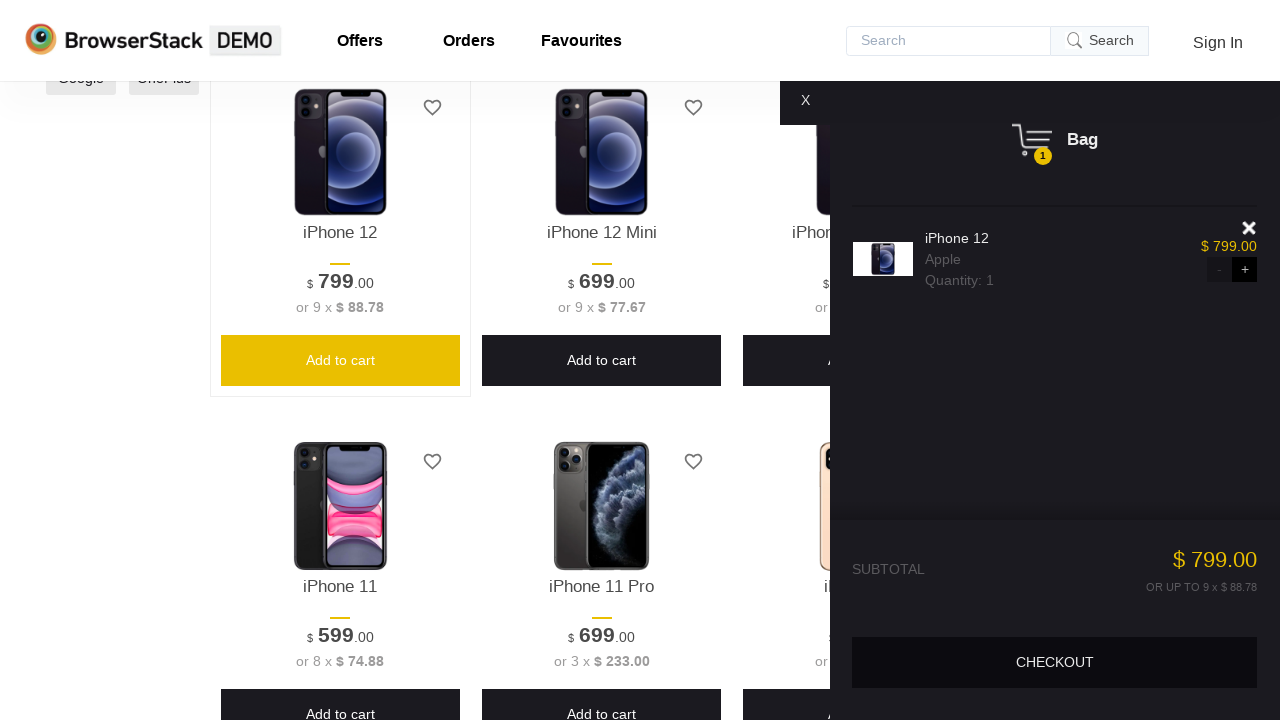